Tests the text box form by filling in full name, email, current address, and permanent address fields, then verifying the output matches the input.

Starting URL: https://demoqa.com/text-box

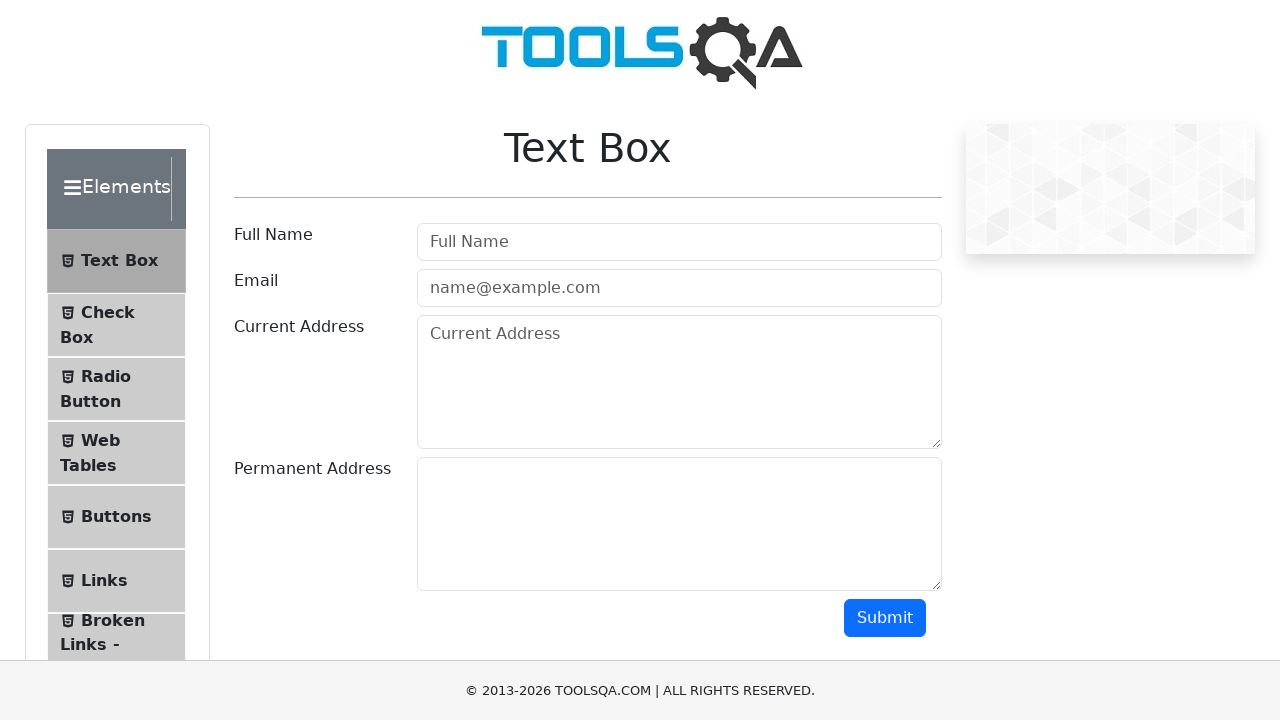

Filled full name field with 'John Anderson' on #userName
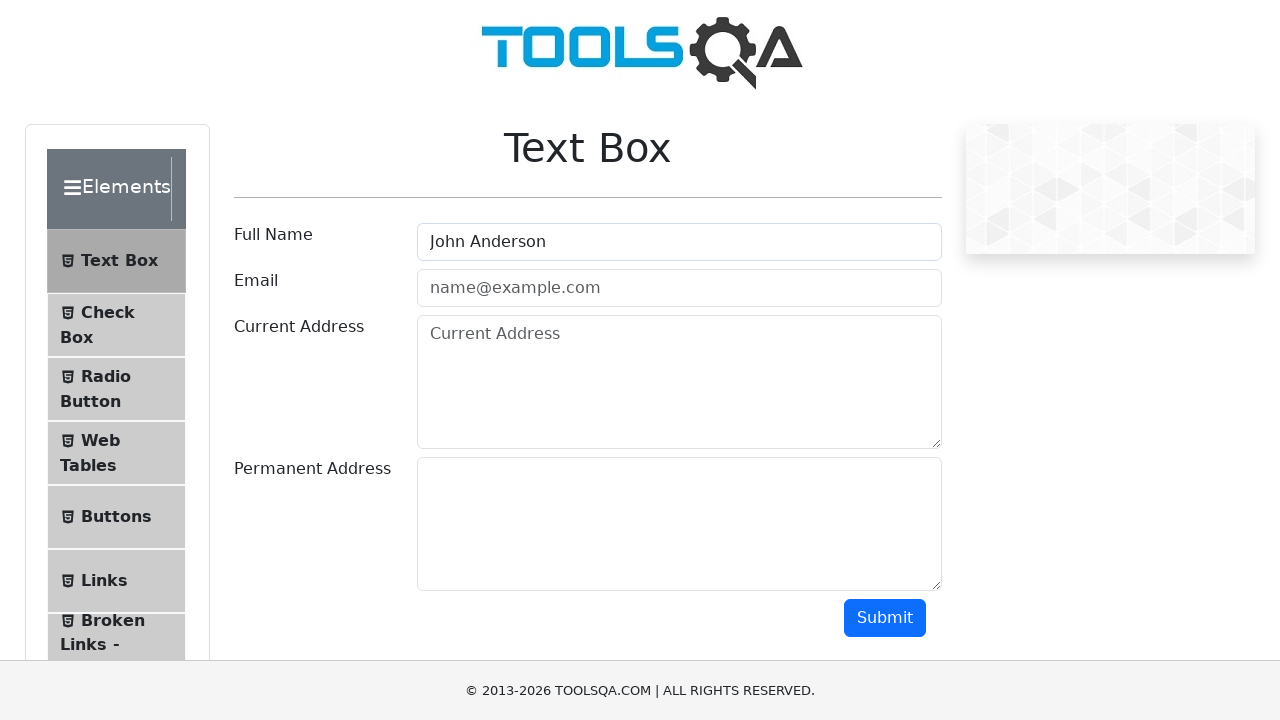

Filled email field with 'john.anderson@testmail.com' on #userEmail
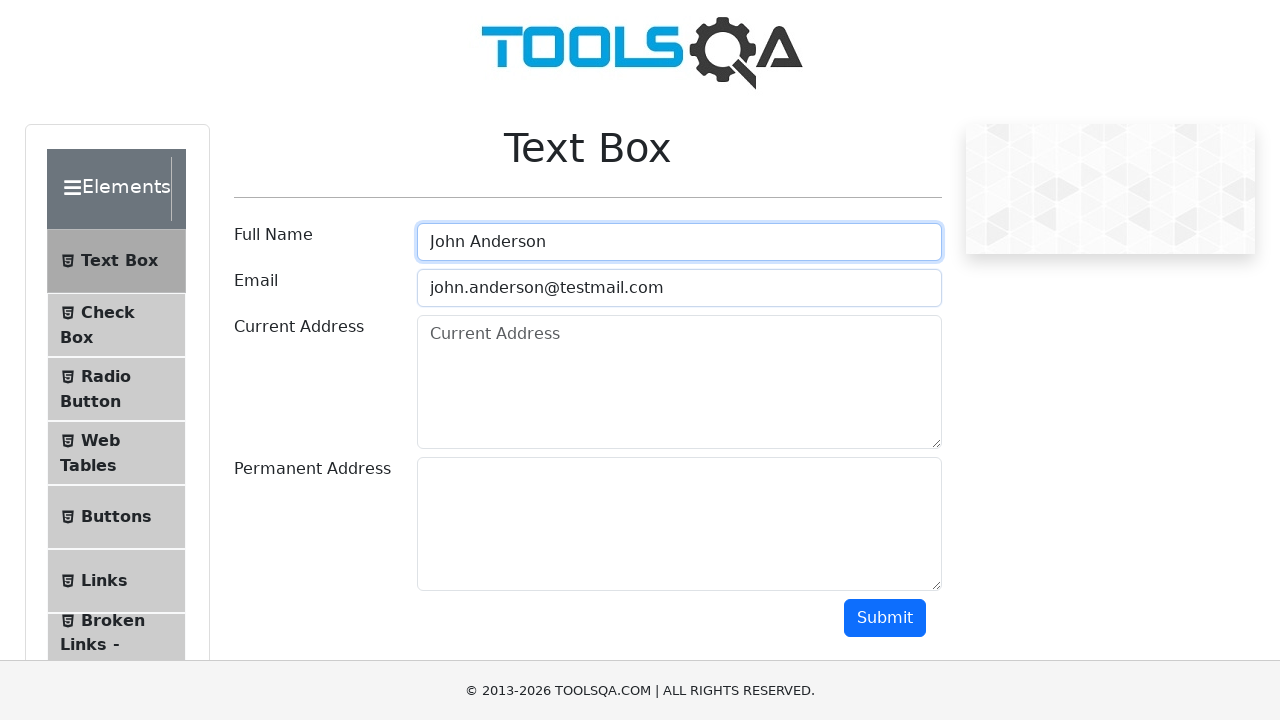

Filled current address field with '123 Main Street, Apt 4B, New York, NY 10001' on #currentAddress
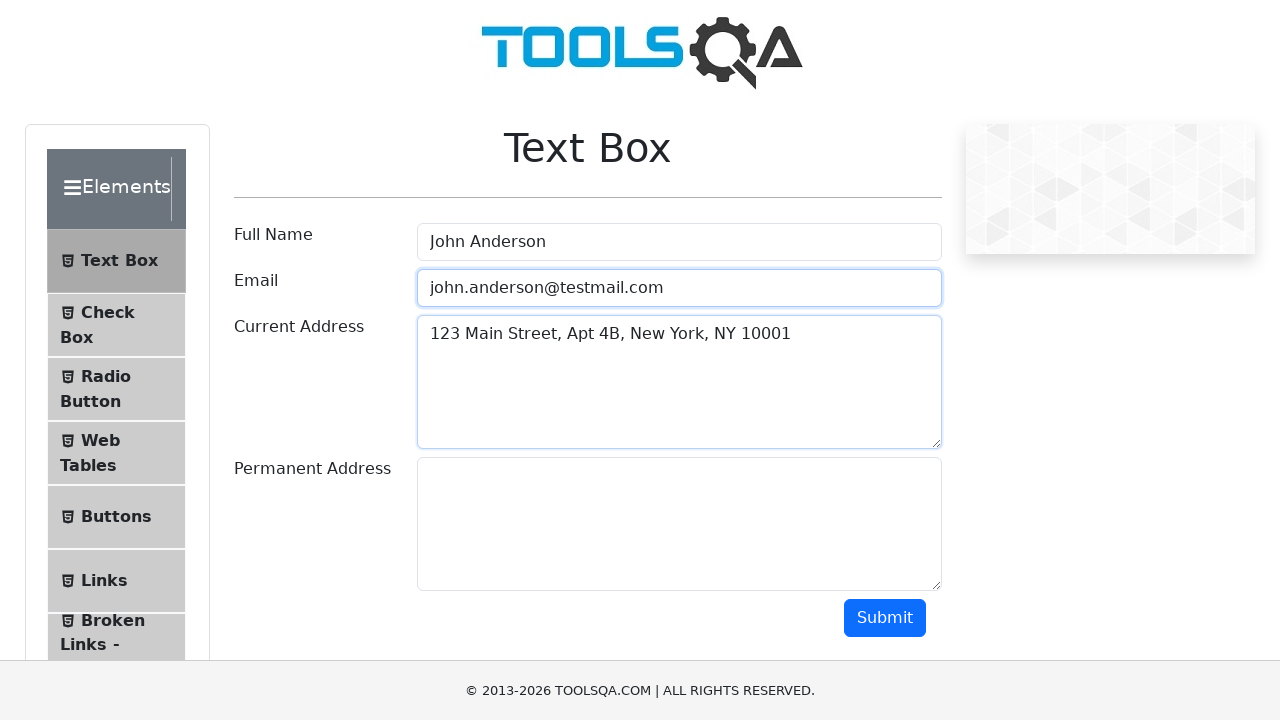

Filled permanent address field with '456 Oak Avenue, Los Angeles, CA 90001' on #permanentAddress
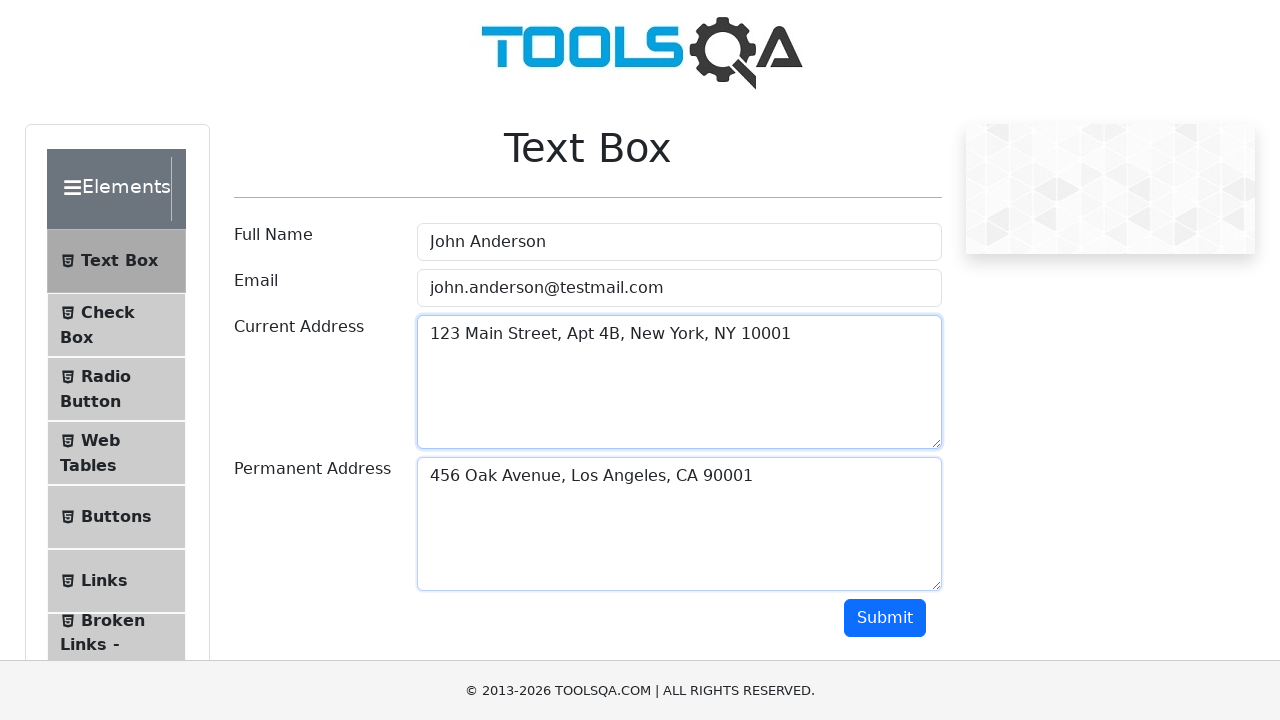

Clicked submit button to submit the form at (885, 618) on #submit
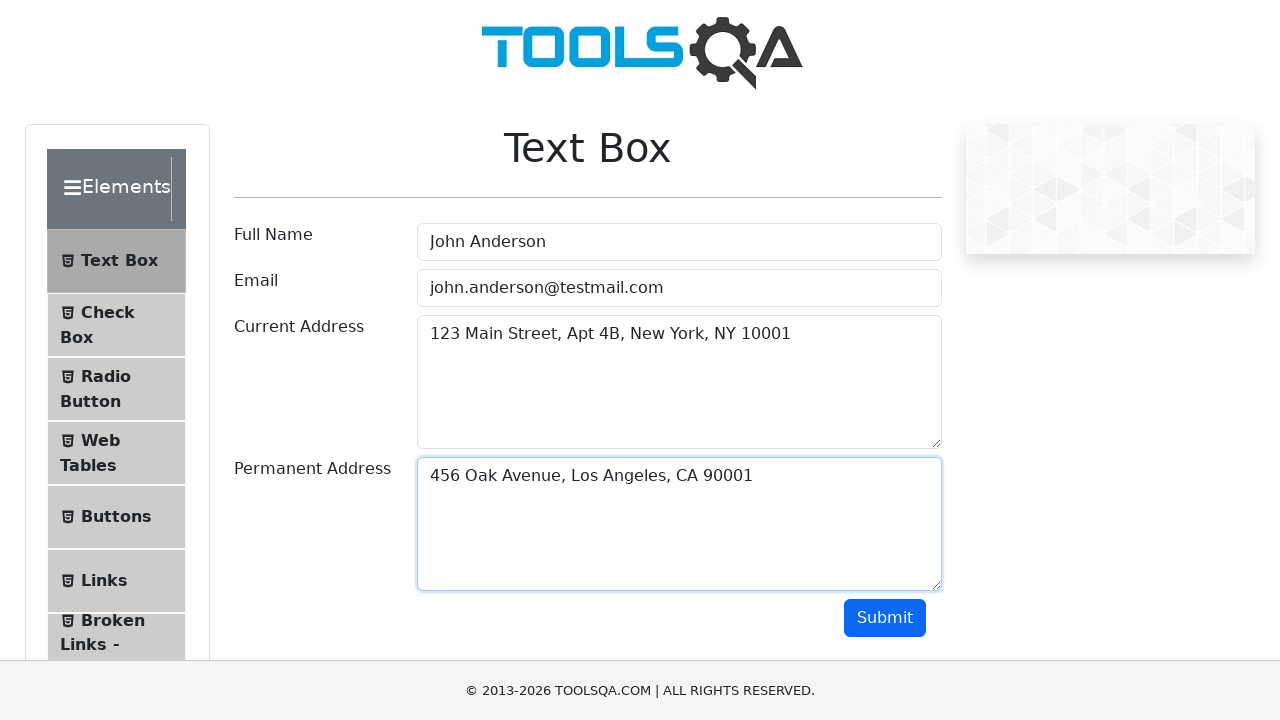

Output section appeared after form submission
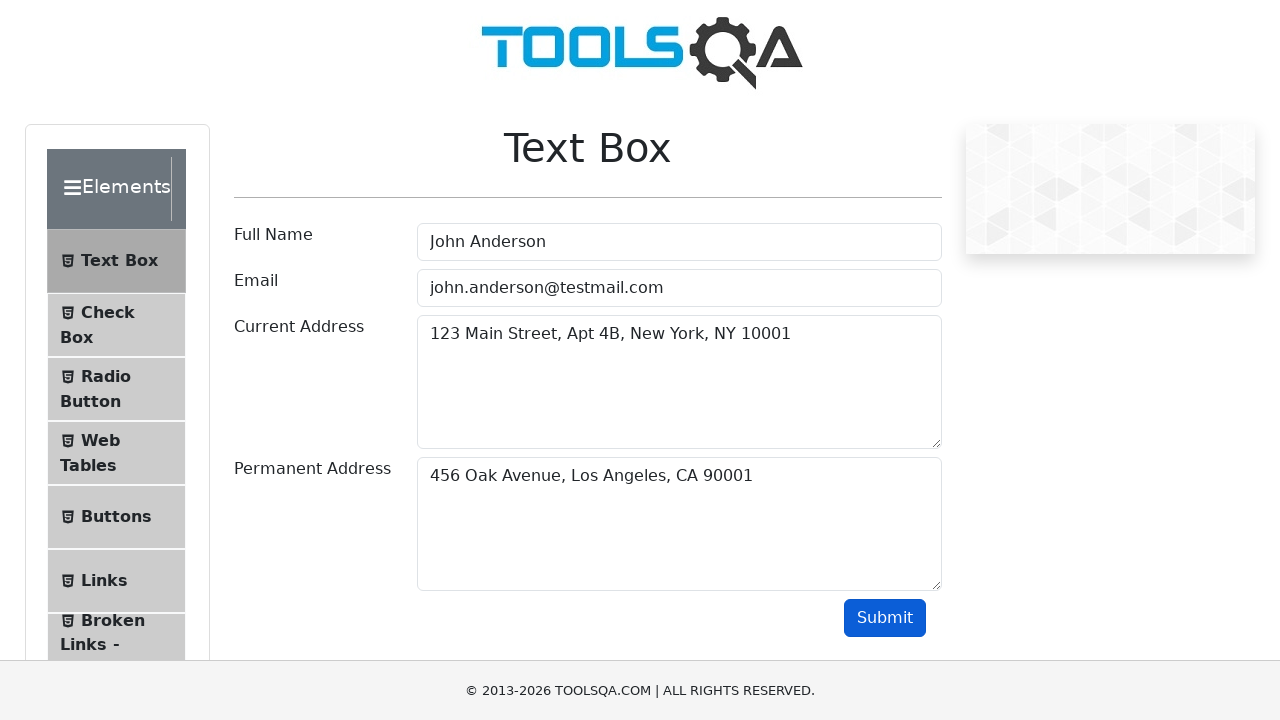

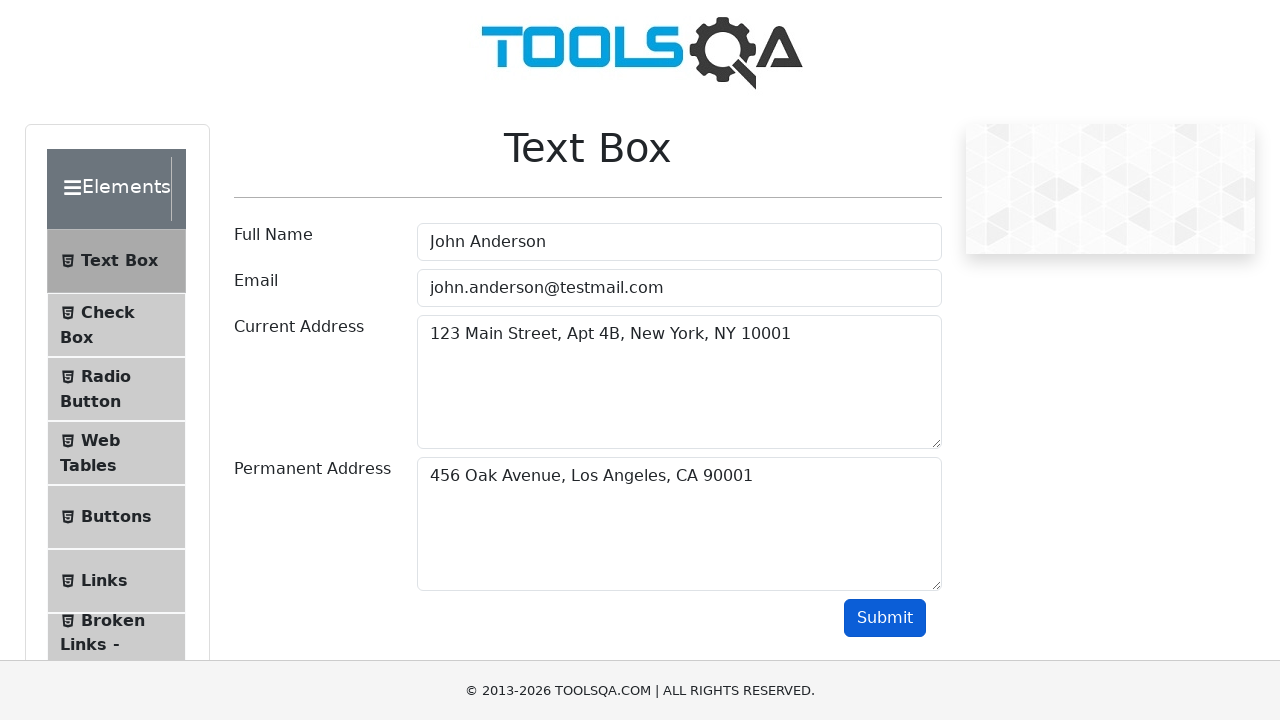